Tests opting out of A/B tests by forging an opt-out cookie on the target page, refreshing, and verifying the page shows "No A/B Test" heading

Starting URL: http://the-internet.herokuapp.com/abtest

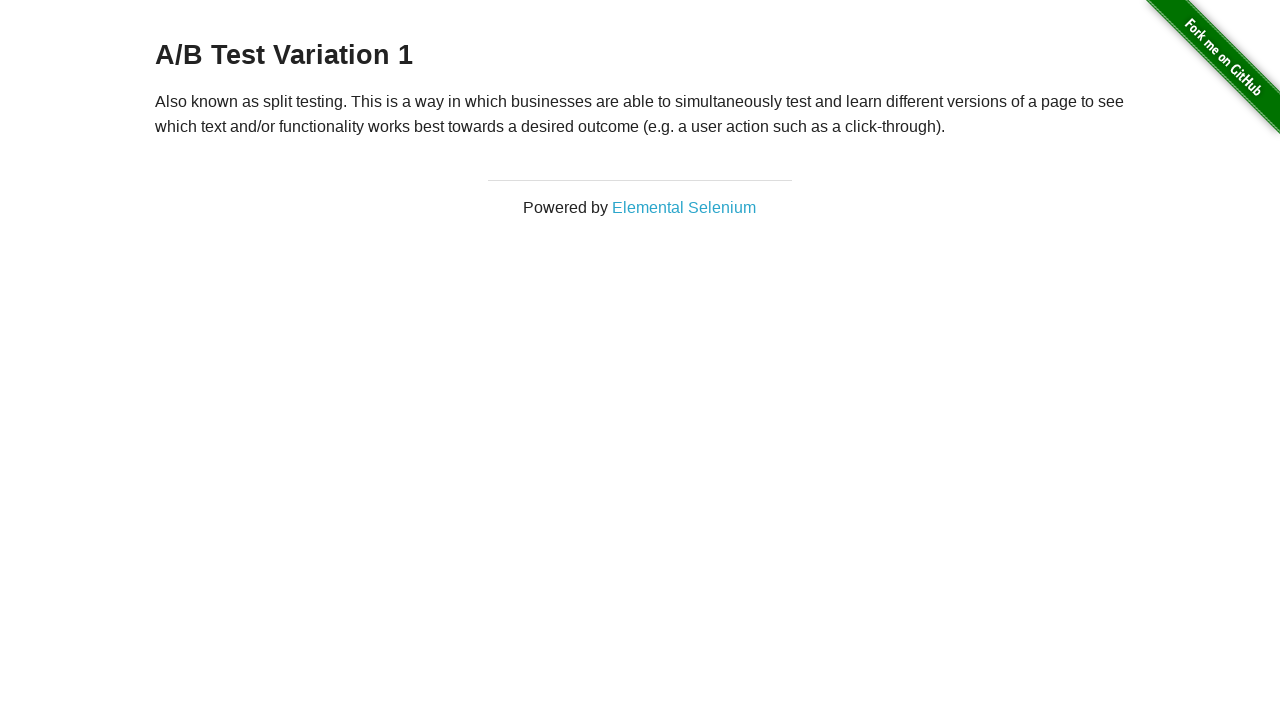

Retrieved initial heading text from page
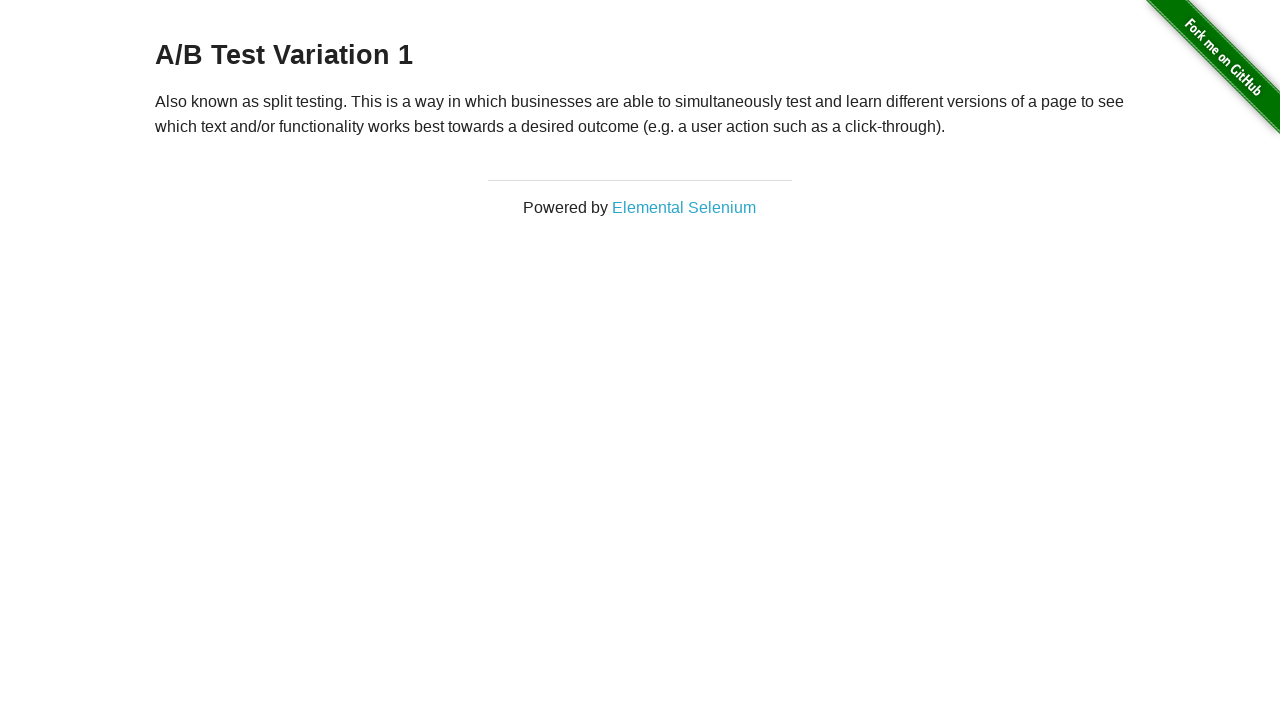

Verified initial heading is one of the A/B test variations
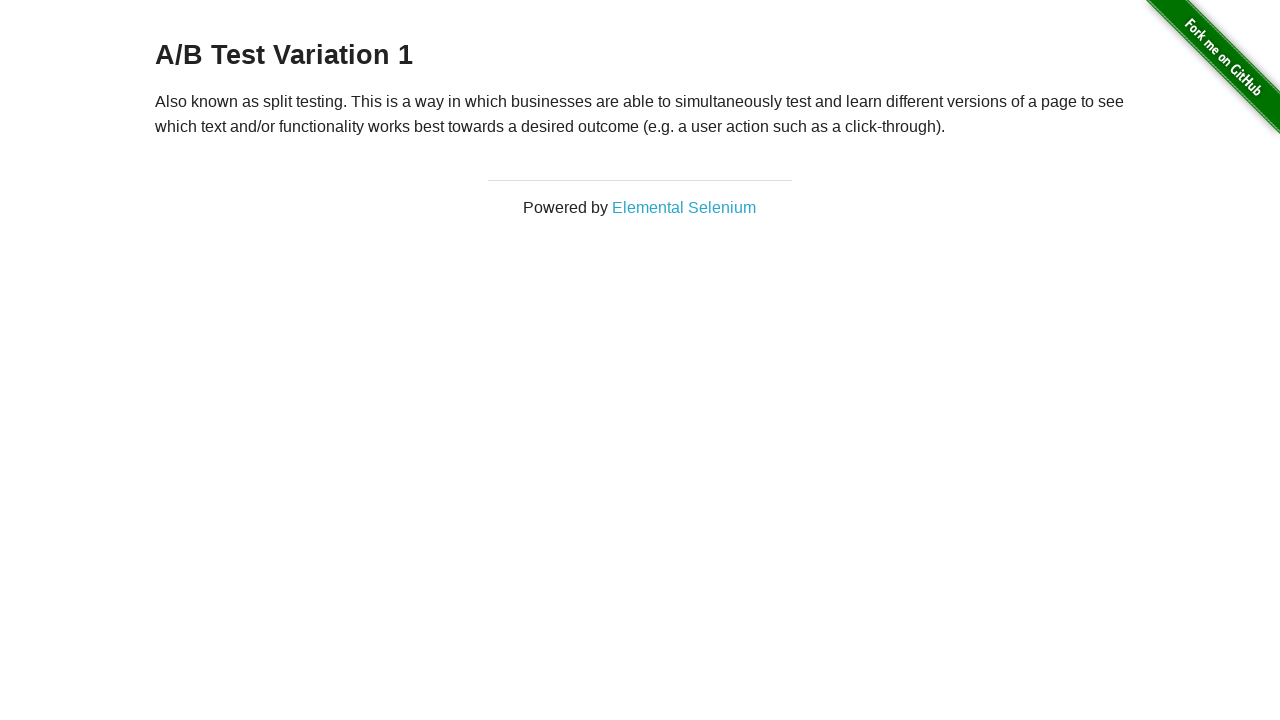

Added optimizelyOptOut cookie to context
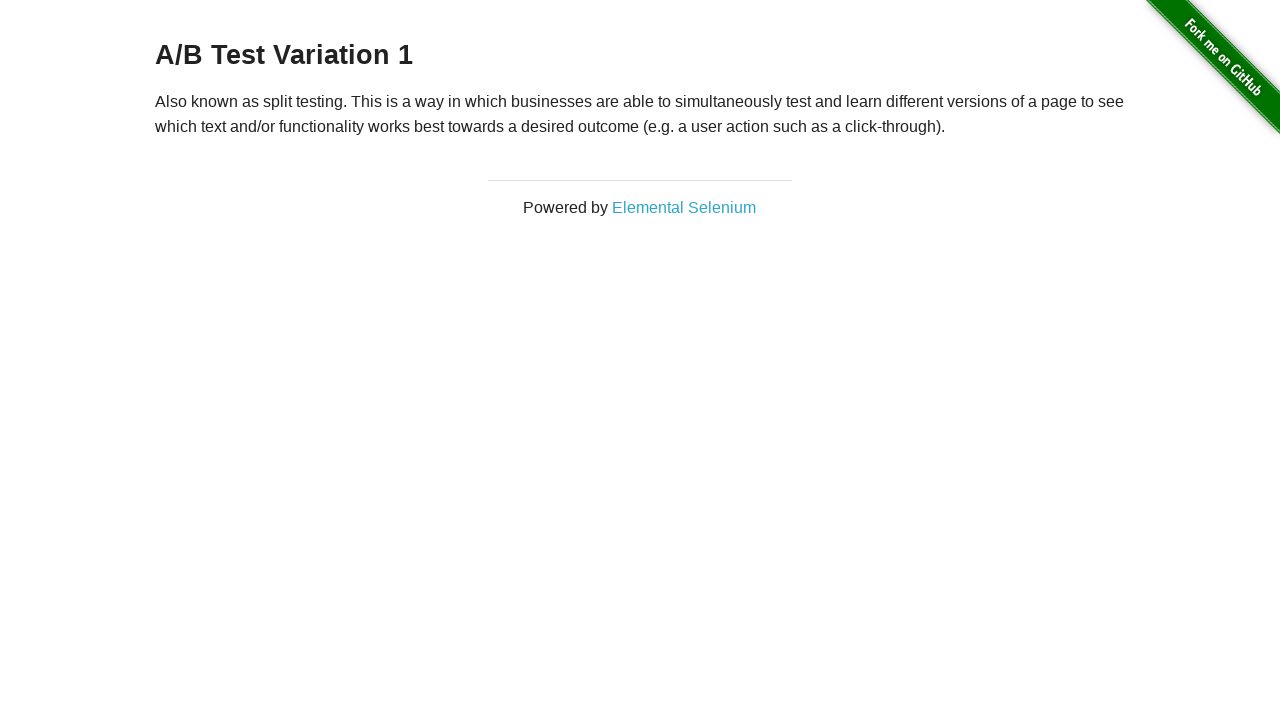

Reloaded page to apply opt-out cookie
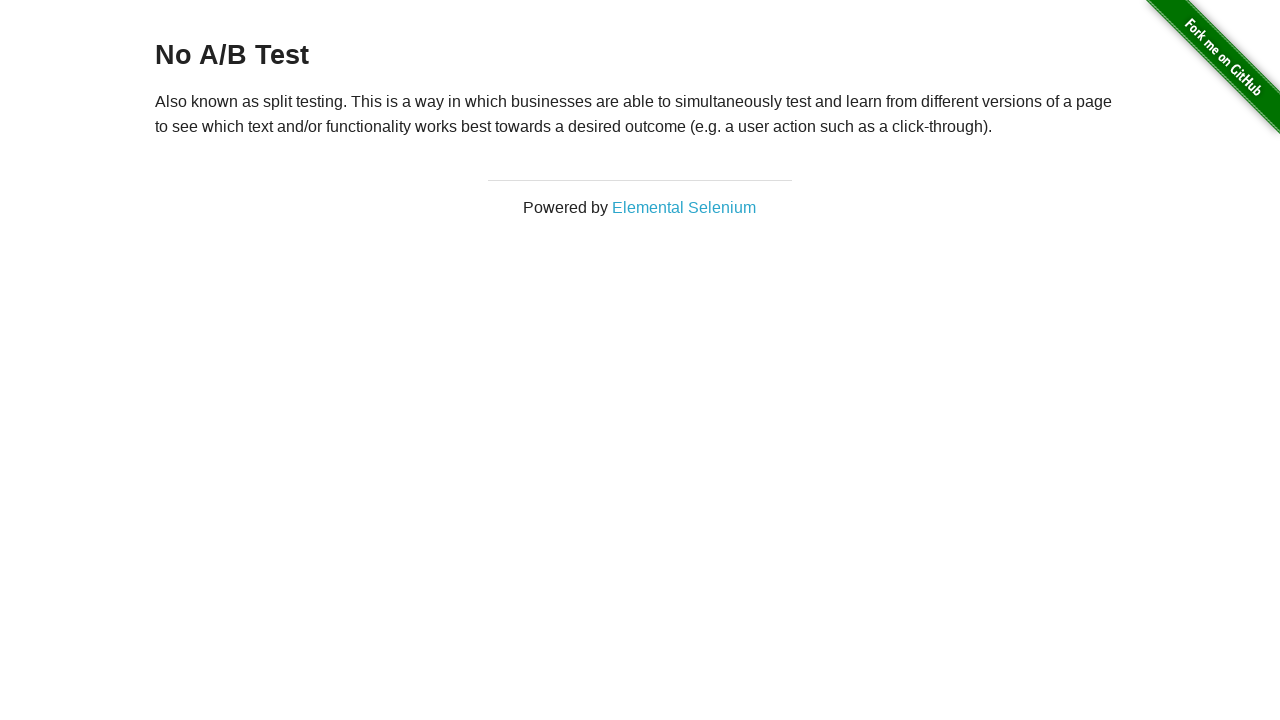

Retrieved heading text after page reload
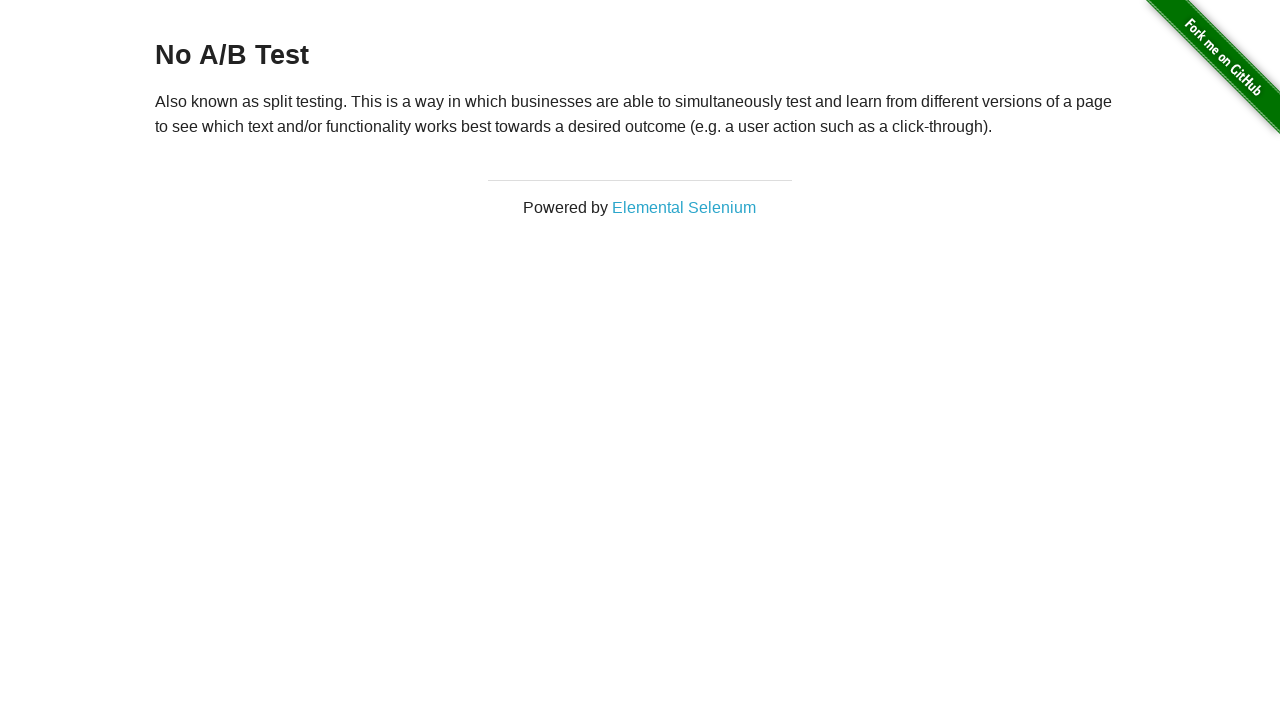

Verified heading shows 'No A/B Test' confirming opt-out success
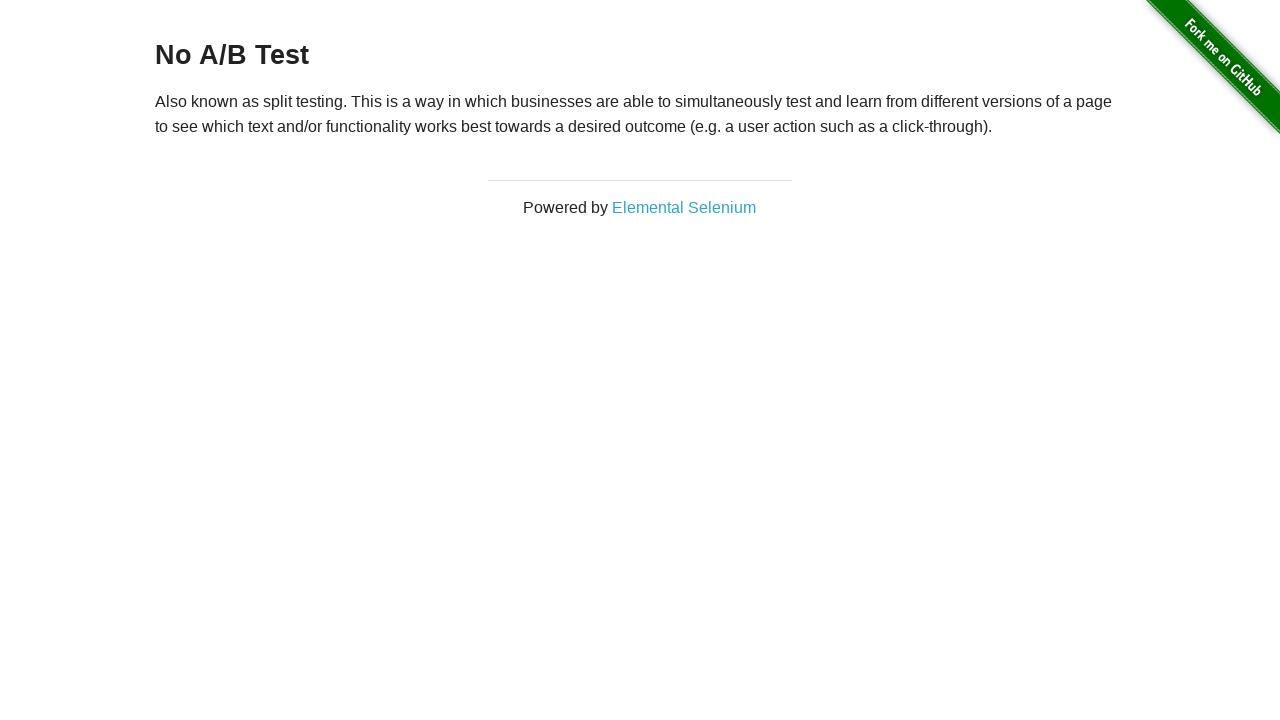

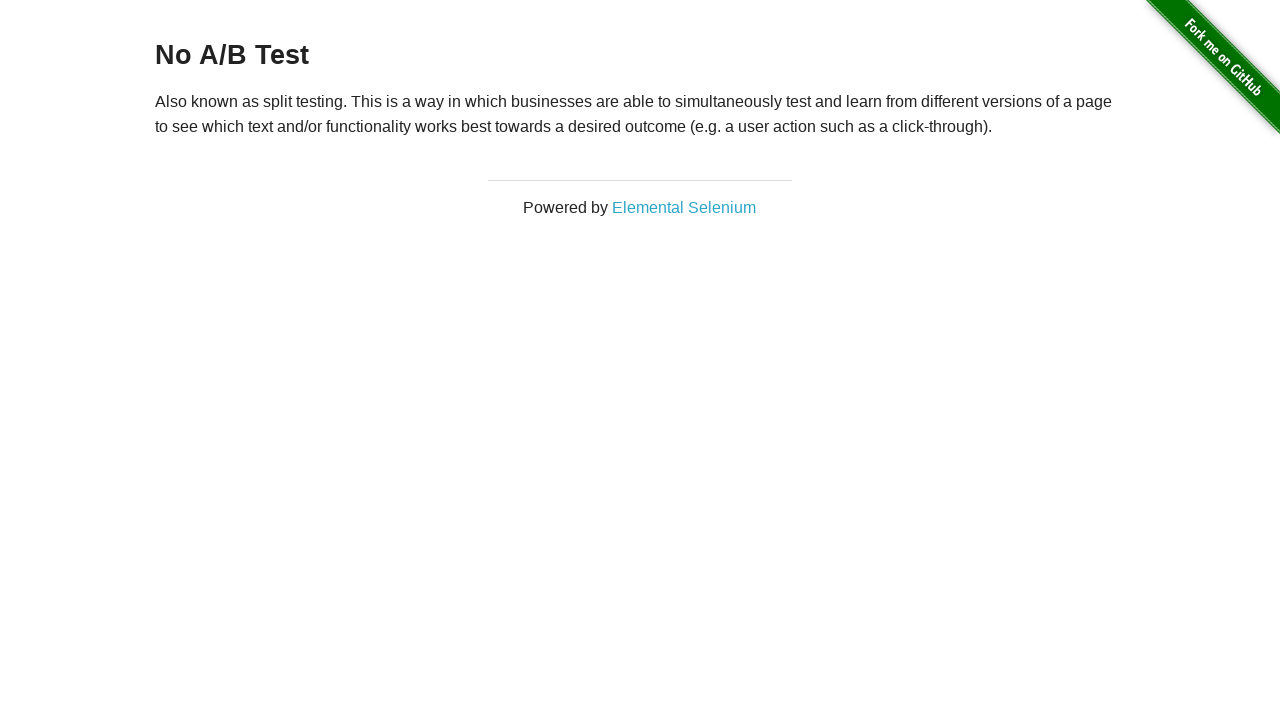